Tests drag and drop functionality by dragging an element from one position to another using offset coordinates

Starting URL: https://crossbrowsertesting.github.io/drag-and-drop

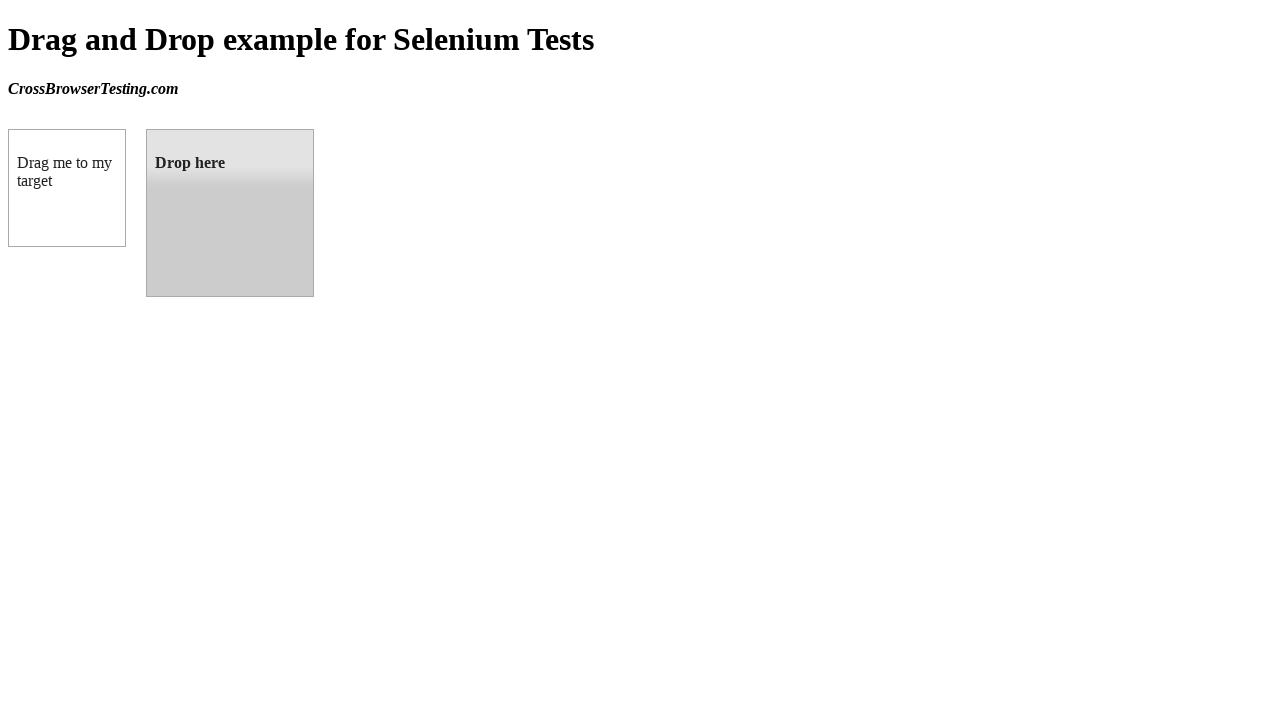

Located draggable source element
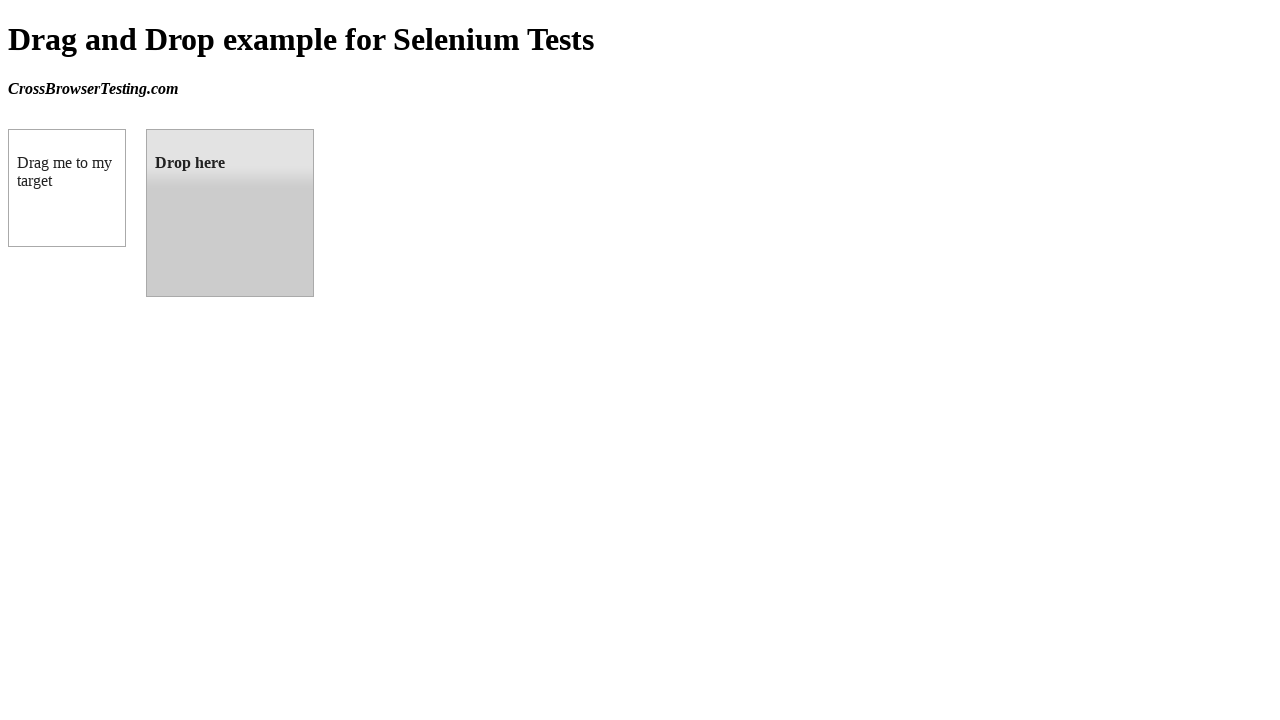

Located droppable target element
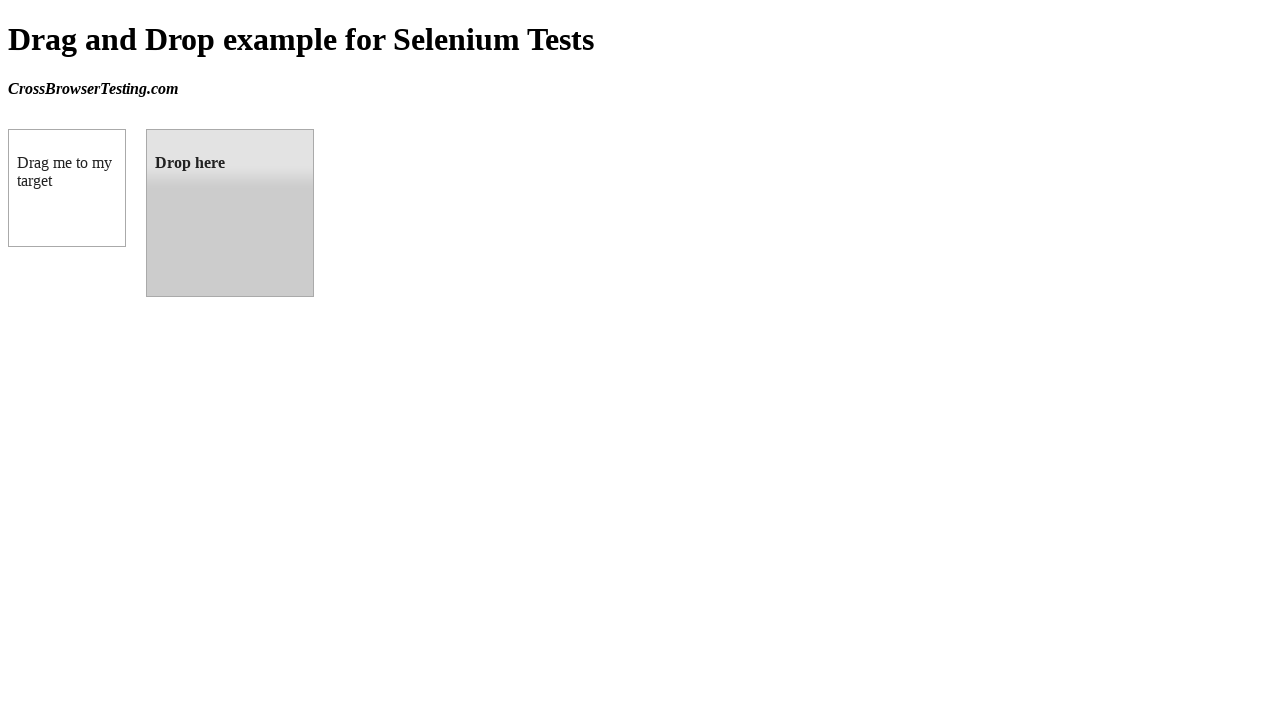

Retrieved target element's bounding box coordinates
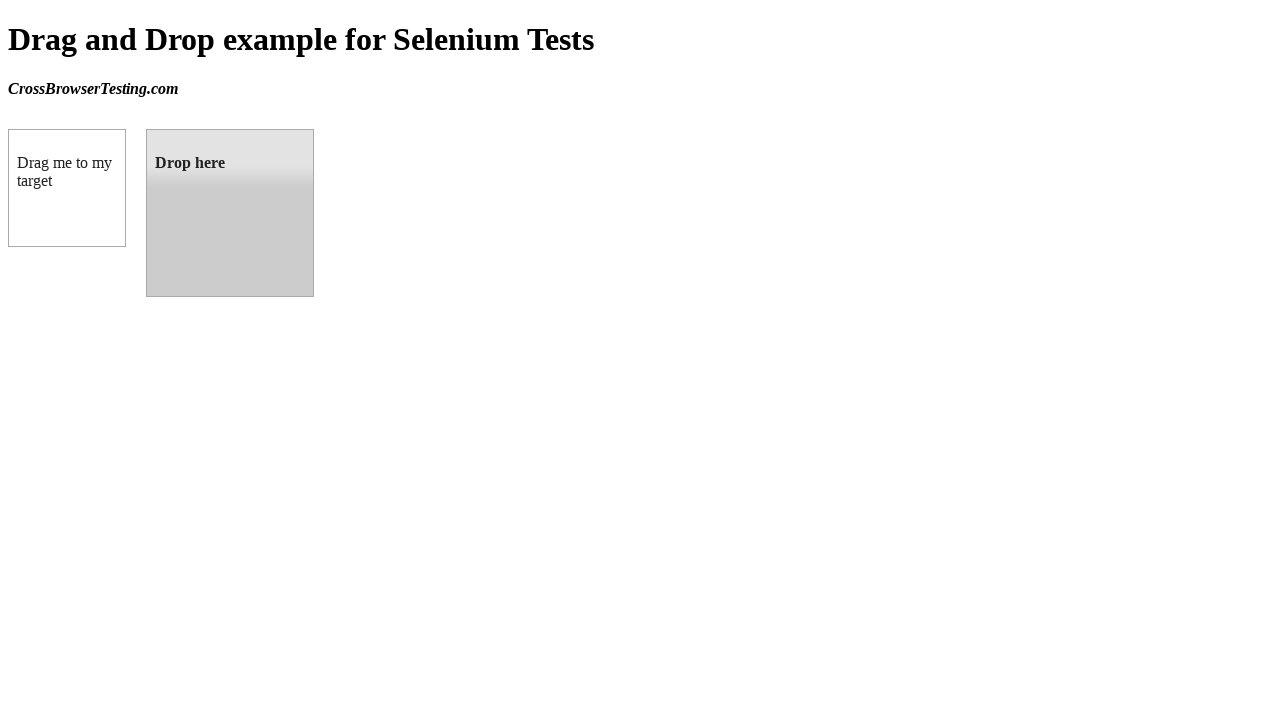

Dragged source element to target element position at (230, 213)
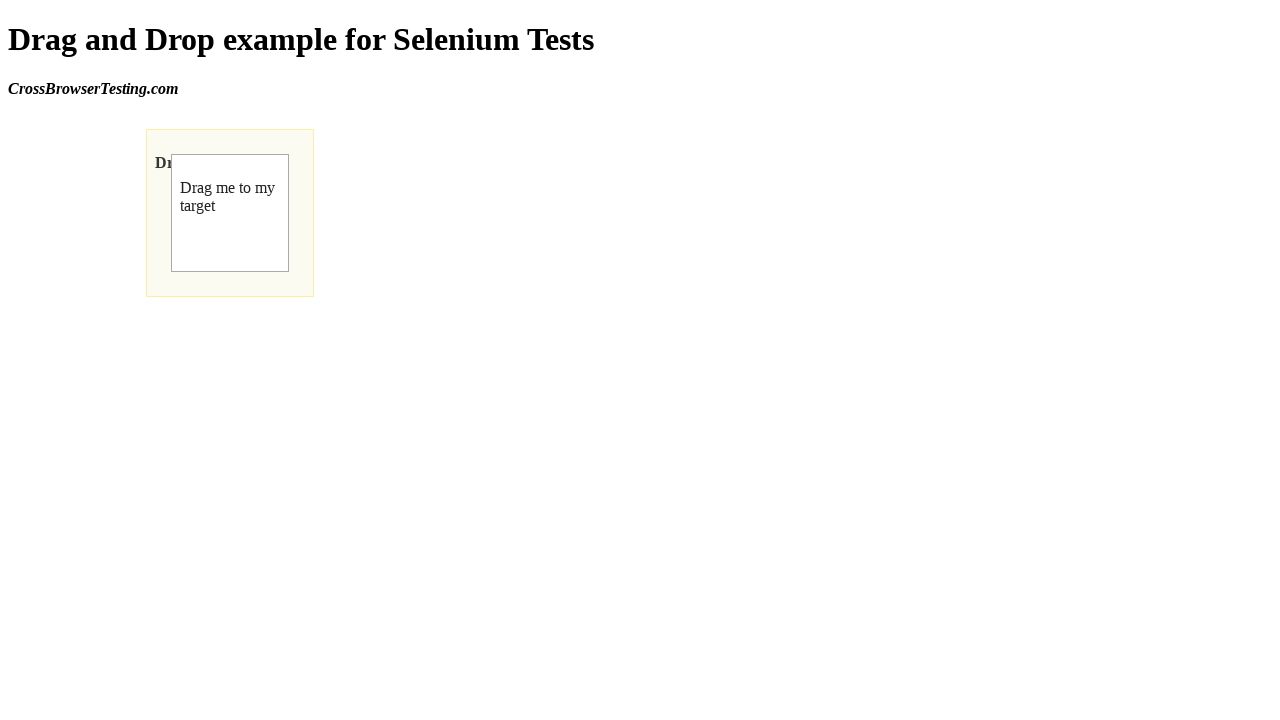

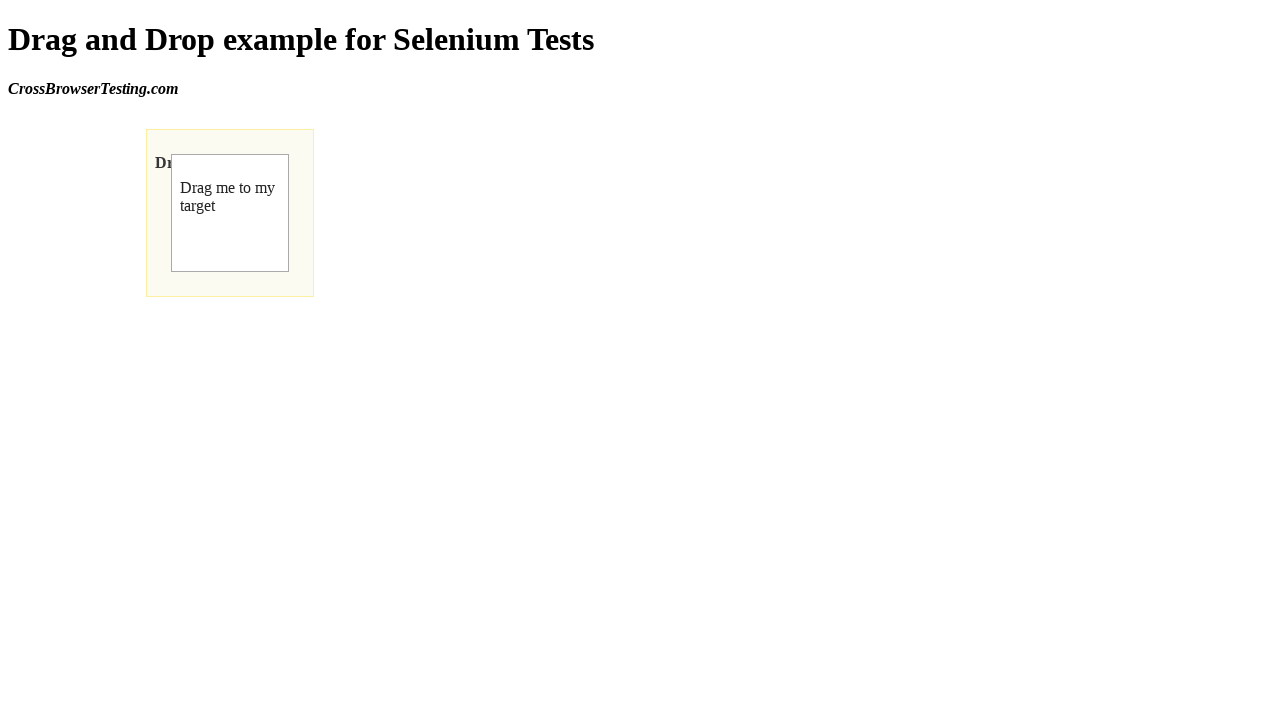